Searches for toll debt information on TagTotal website by entering a Chilean RUT (ID number) and verifying that debt results are displayed.

Starting URL: https://unired.tagtotal.cl/

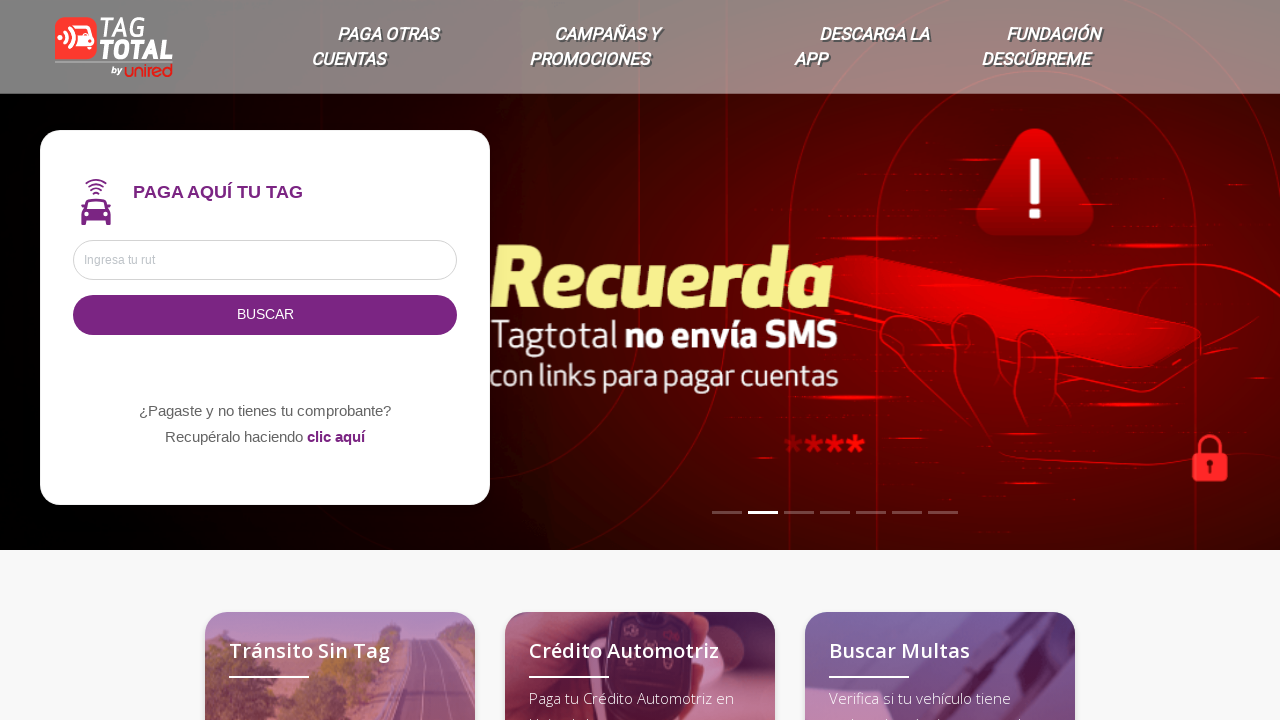

Filled RUT search field with Chilean ID number on input#rut
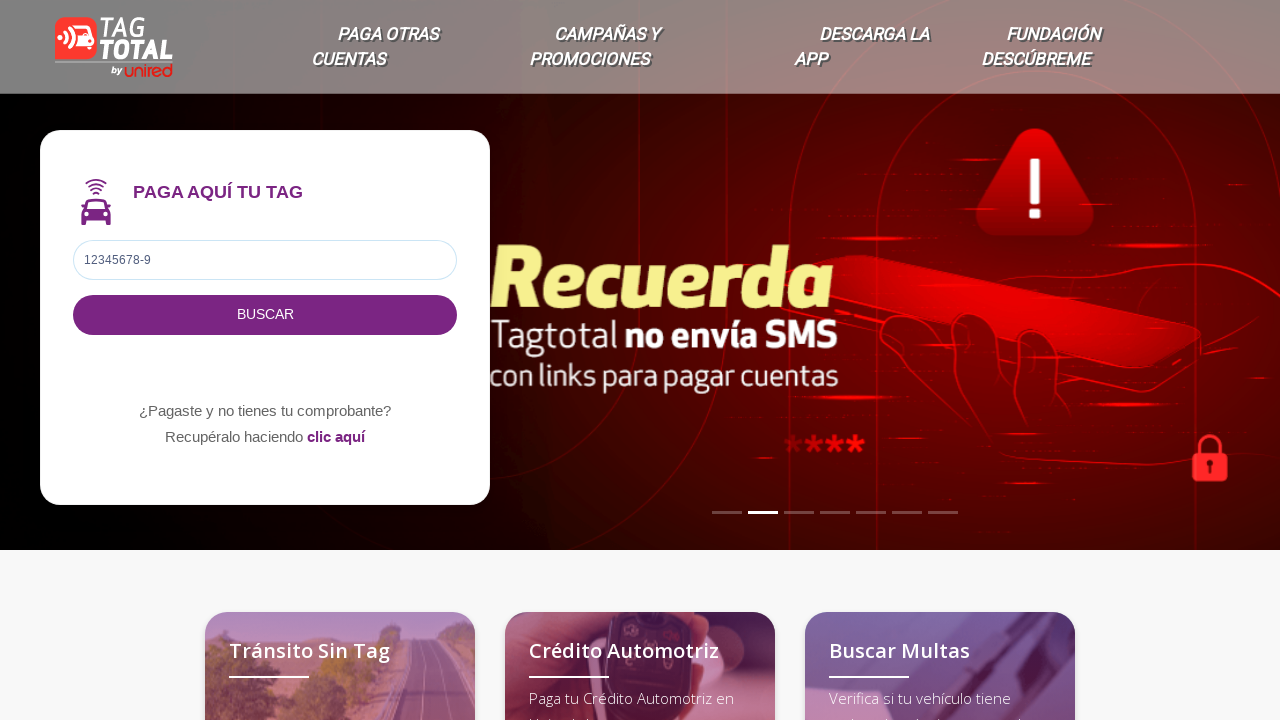

Clicked search button to query toll debt information at (265, 315) on button#rut-btn
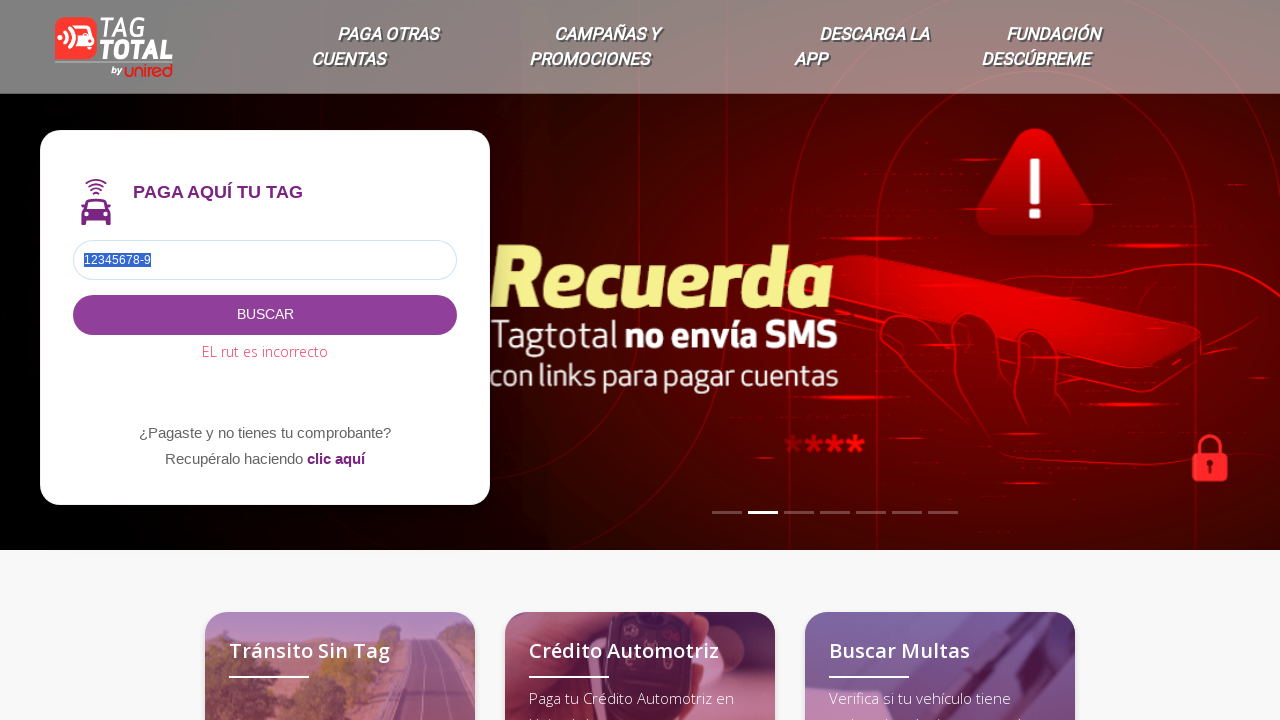

Waited 5 seconds for page to load
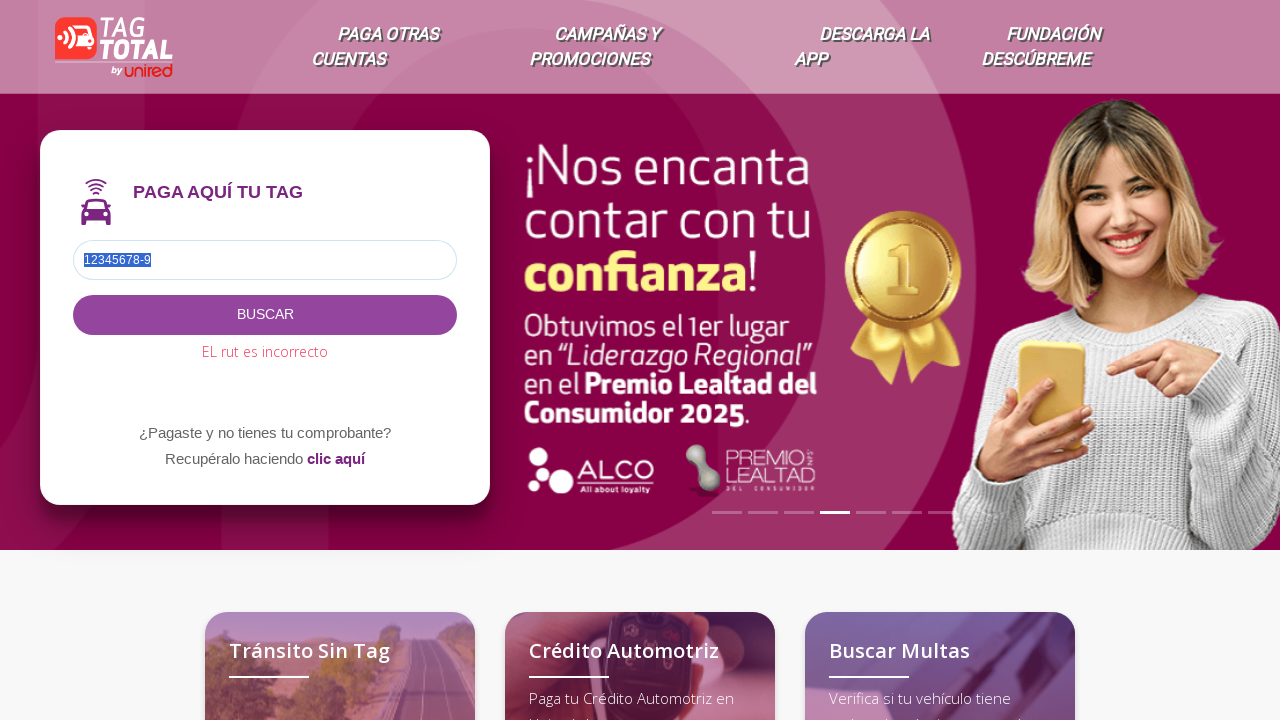

Debt results or total price element did not appear within timeout
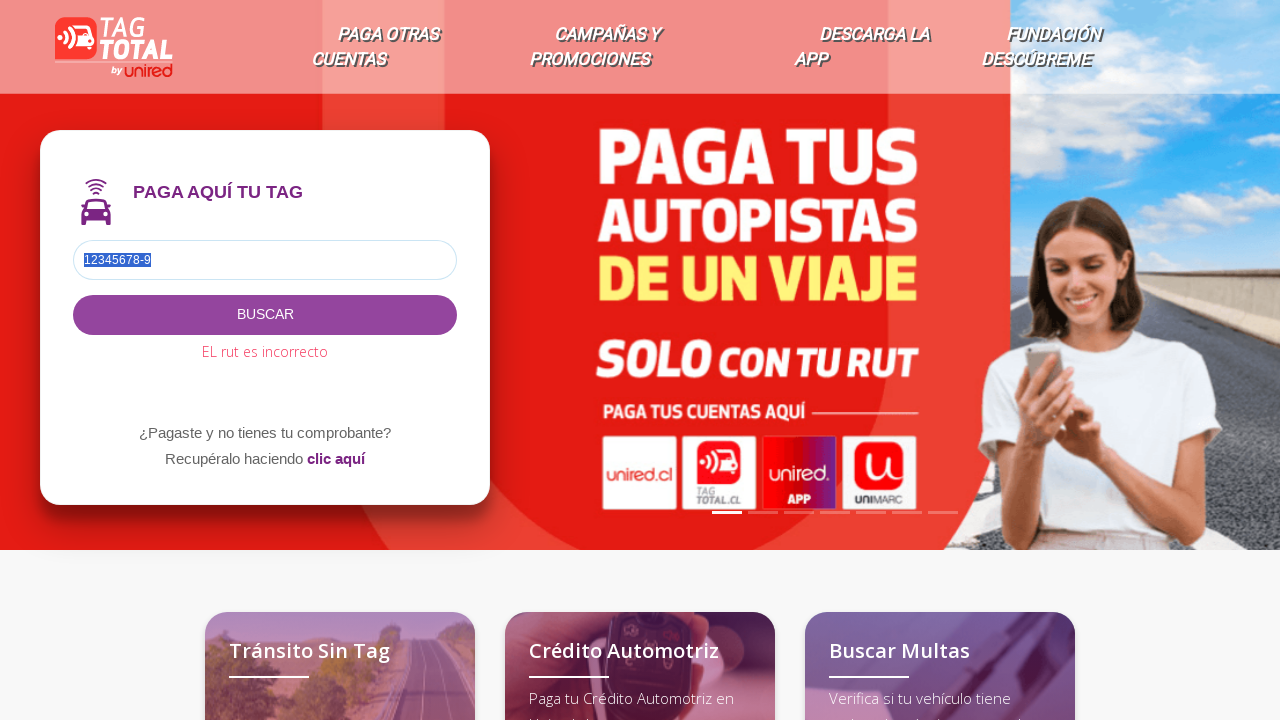

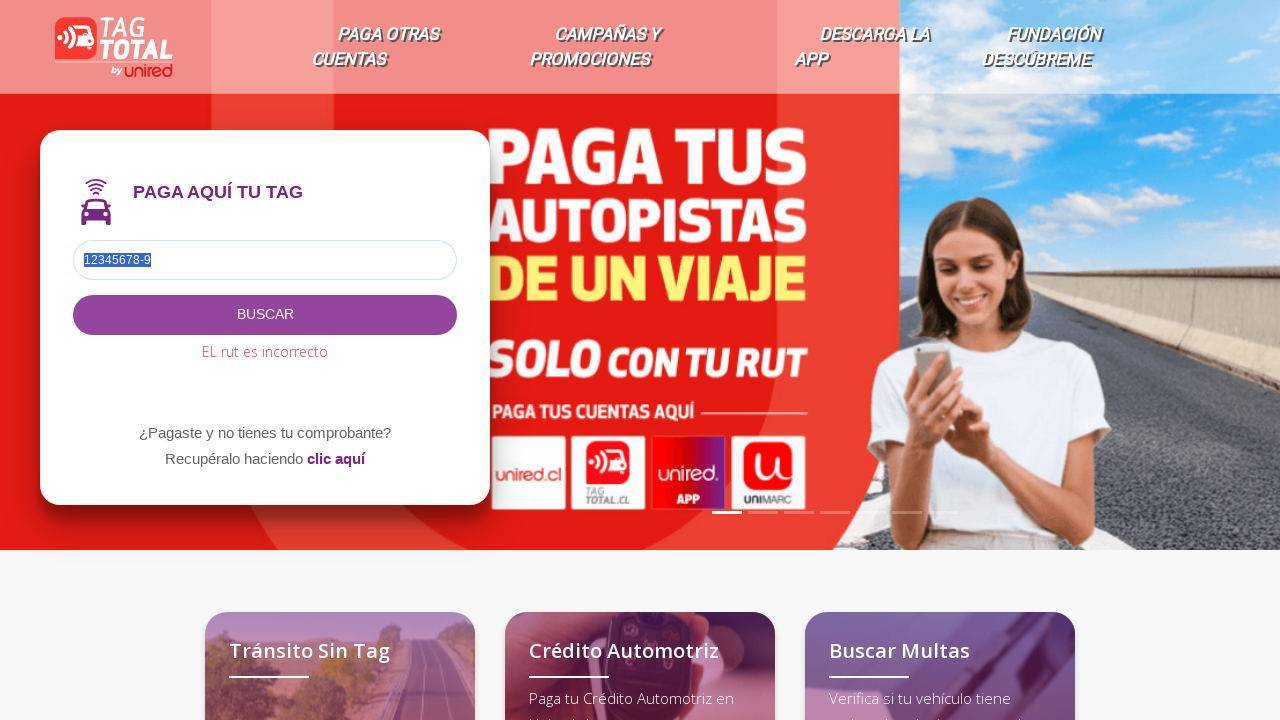